Tests the add/remove elements functionality by clicking to add an element and then removing it

Starting URL: https://the-internet.herokuapp.com/

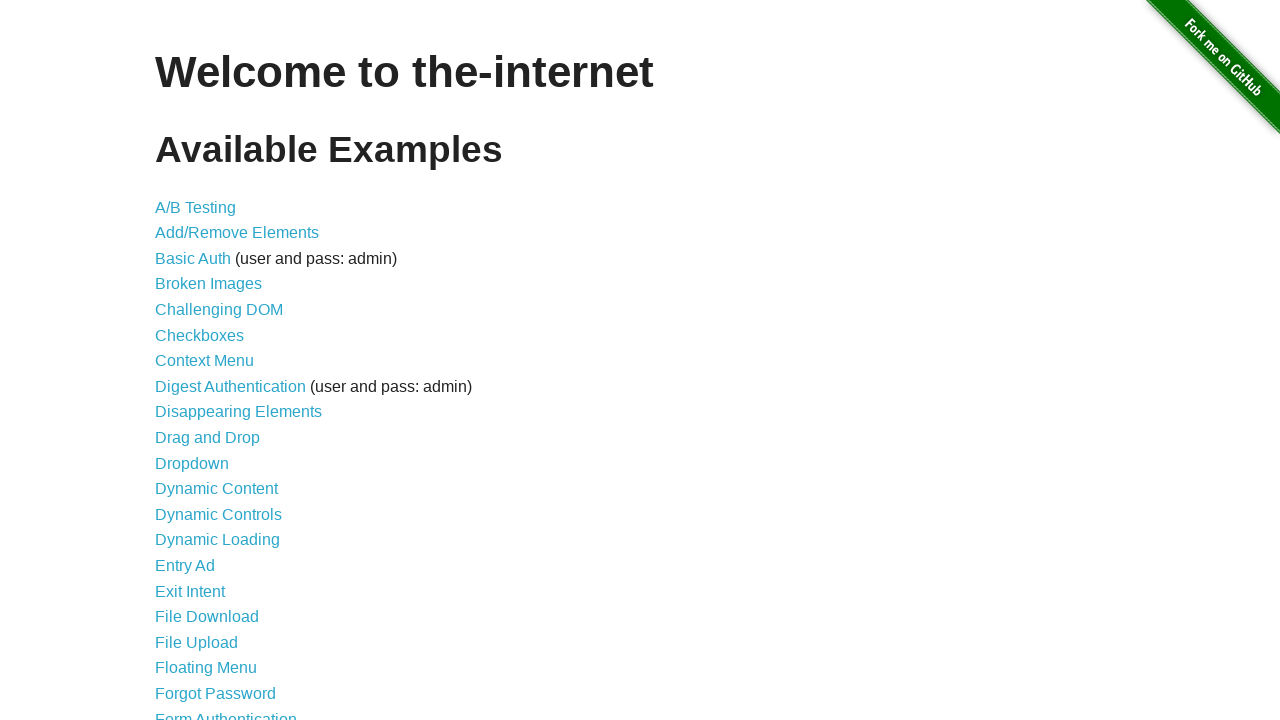

Clicked on add/remove elements page link at (237, 233) on a[href='/add_remove_elements/']
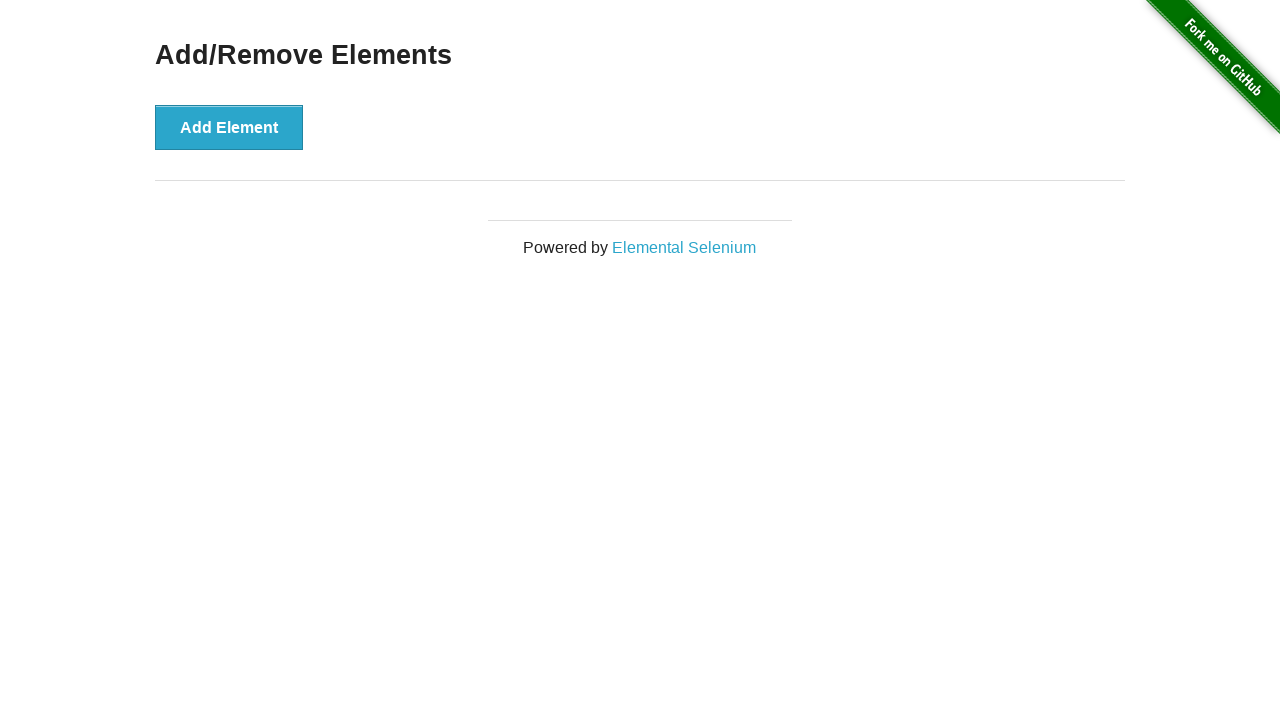

Clicked Add Element button at (229, 127) on button[onclick='addElement()']
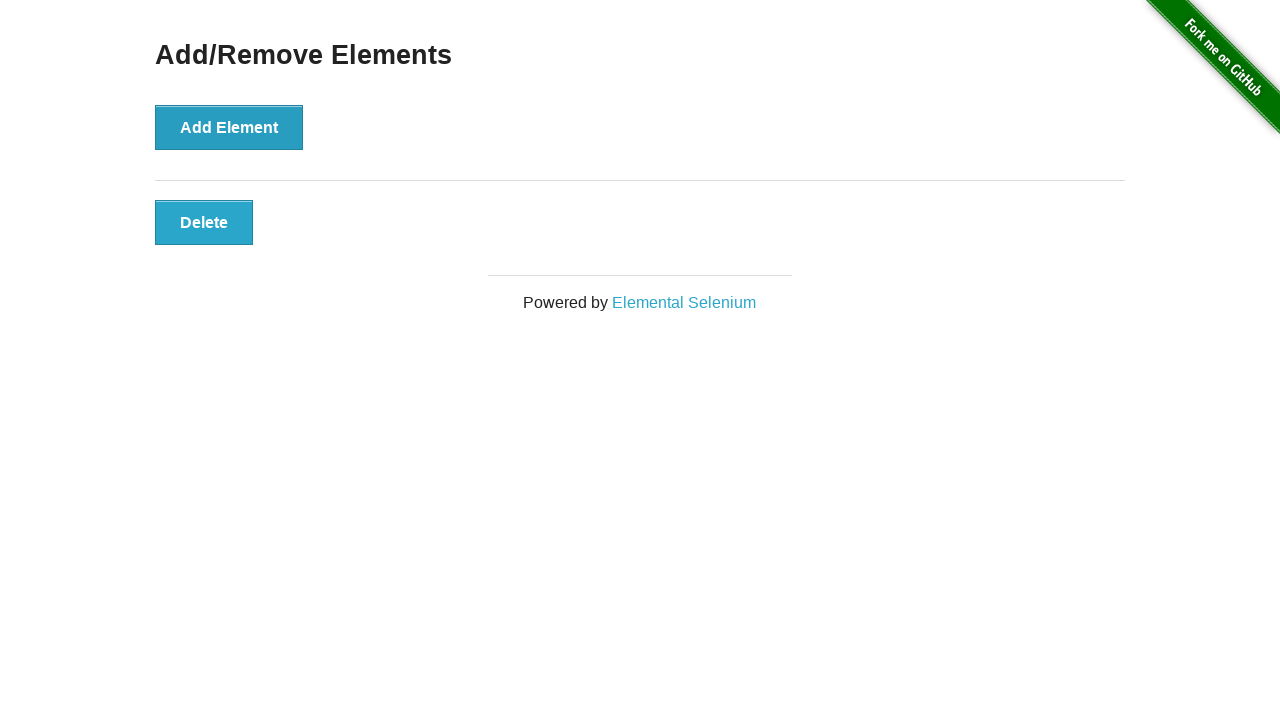

Clicked Delete button to remove the added element at (204, 222) on button.added-manually
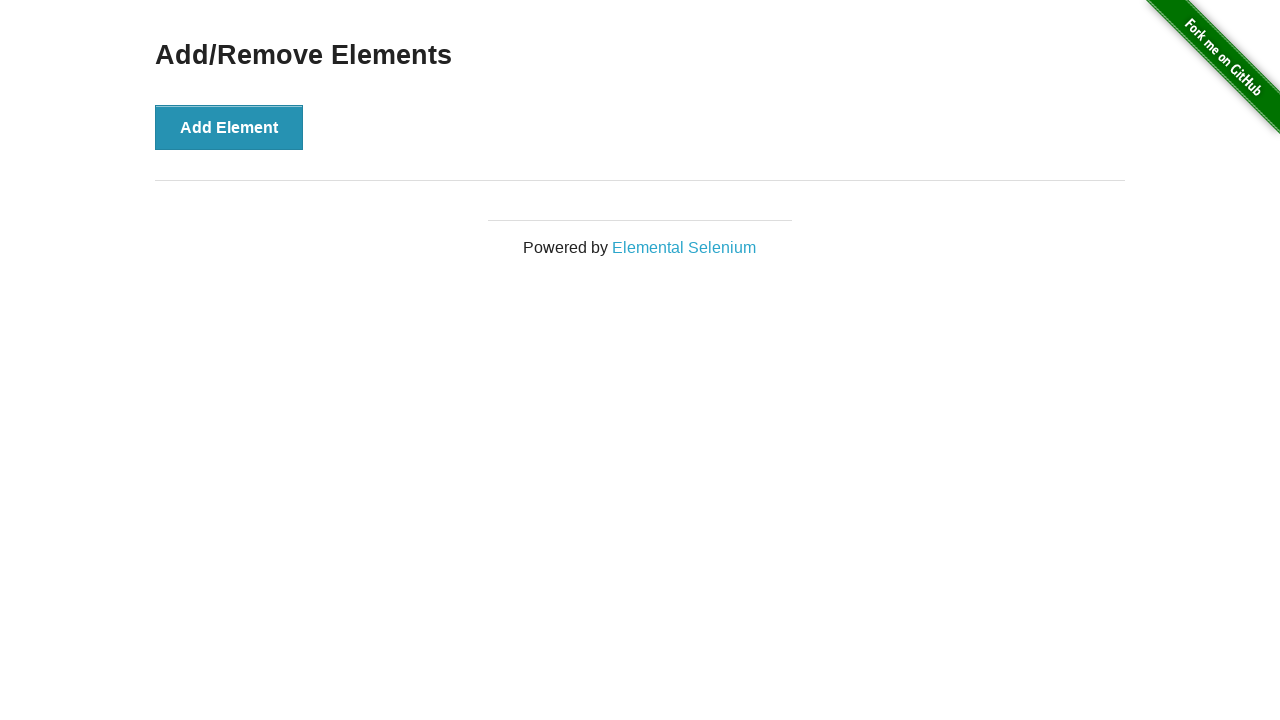

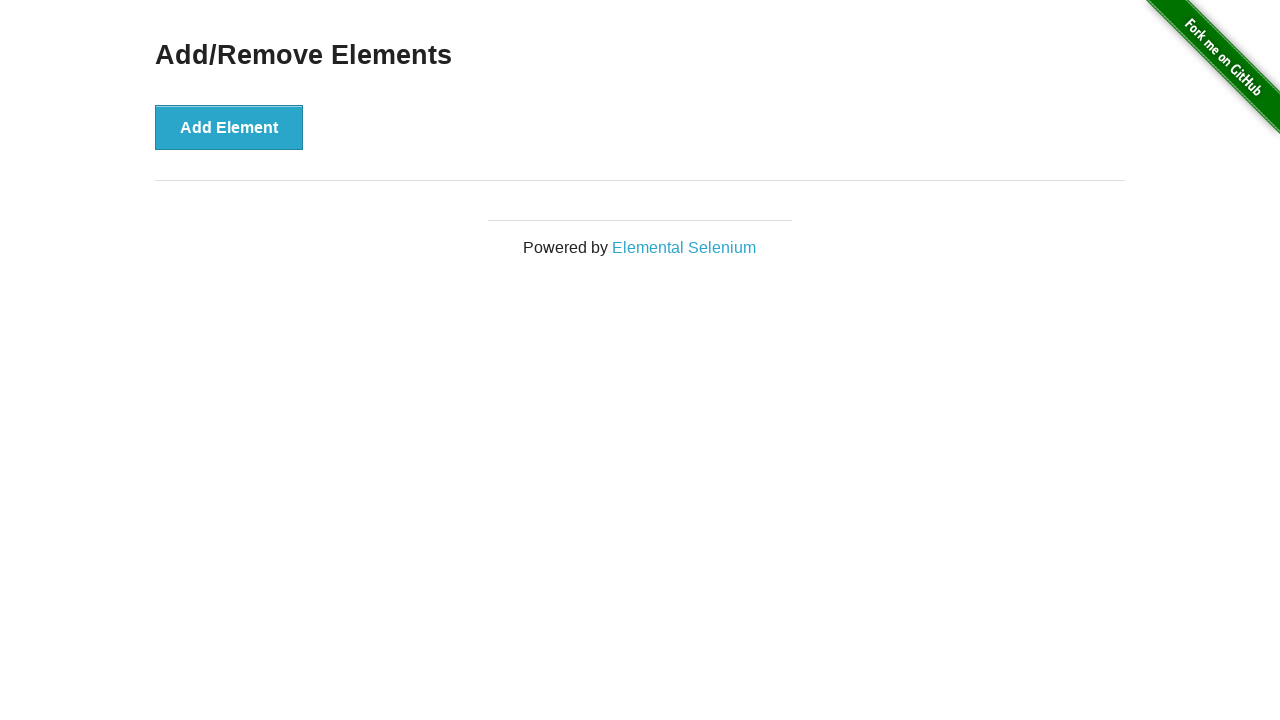